Verifies that the "No" radio button is disabled and cannot be clicked on the DemoQA radio button page.

Starting URL: https://demoqa.com

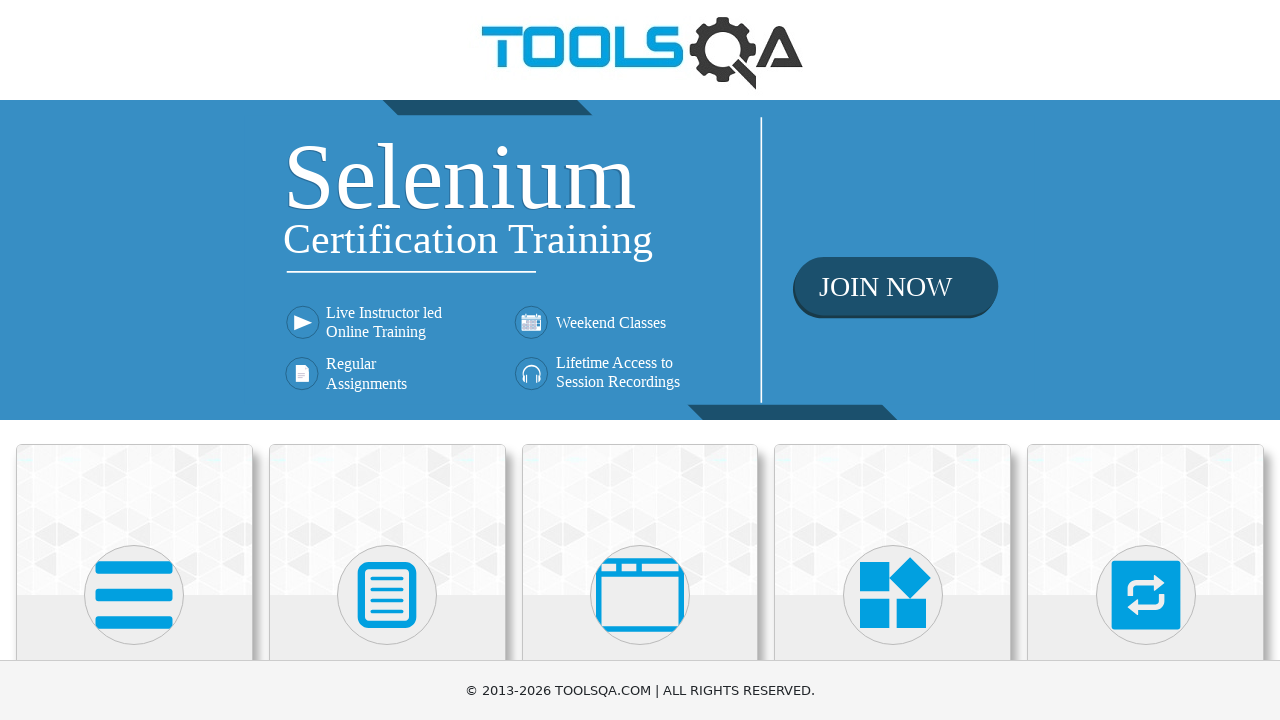

Clicked on Elements card at (134, 360) on internal:text="Elements"i
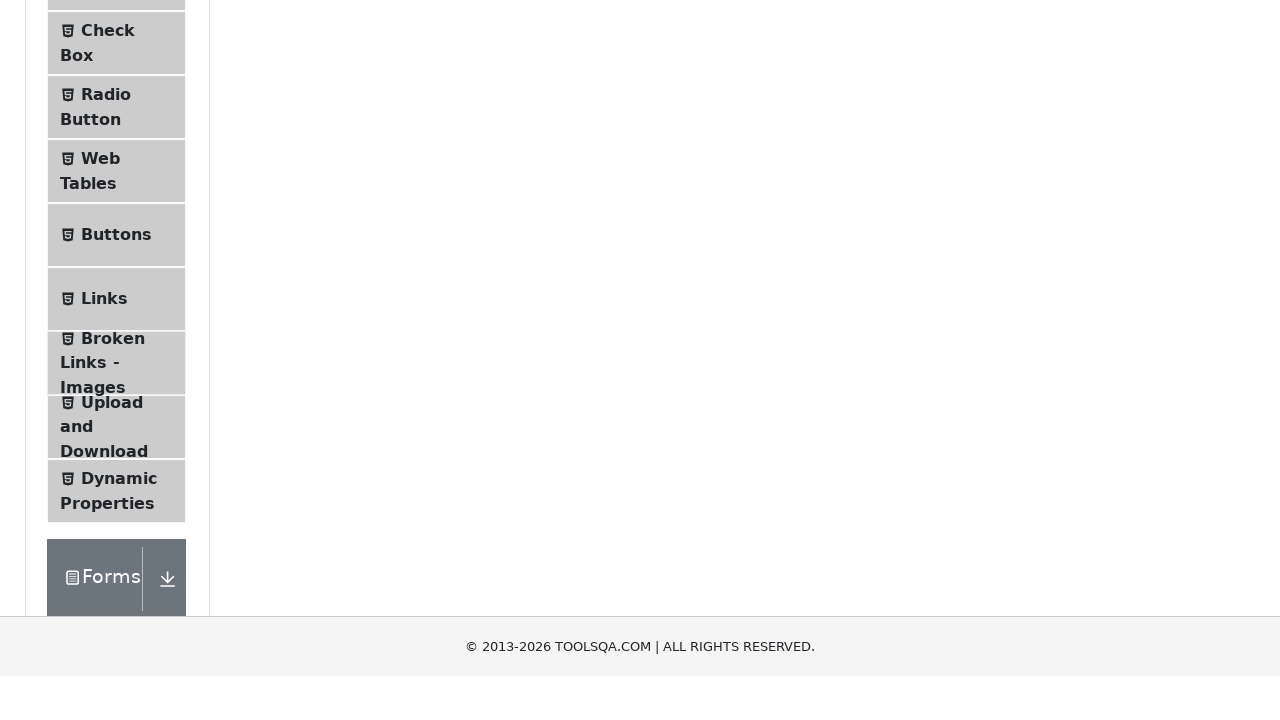

Clicked on Radio Button menu item at (106, 376) on internal:text="Radio Button"i
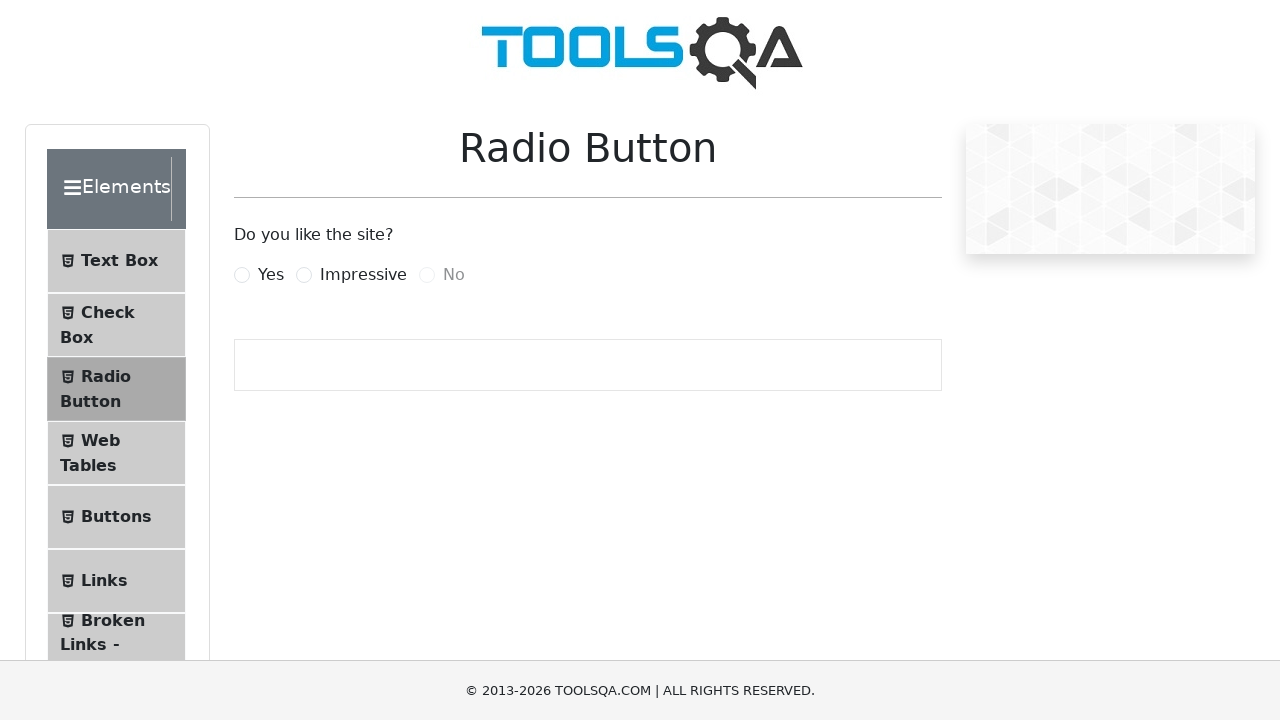

Located the 'No' radio button element
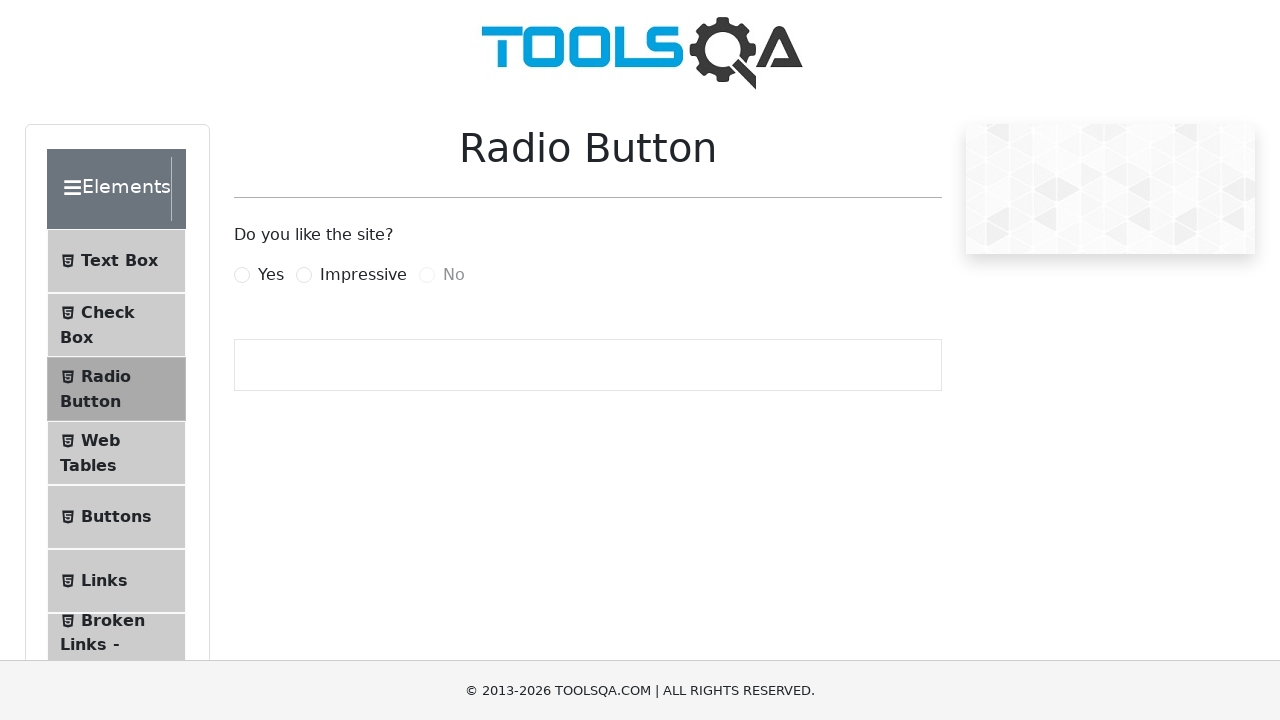

Verified that the 'No' radio button is disabled
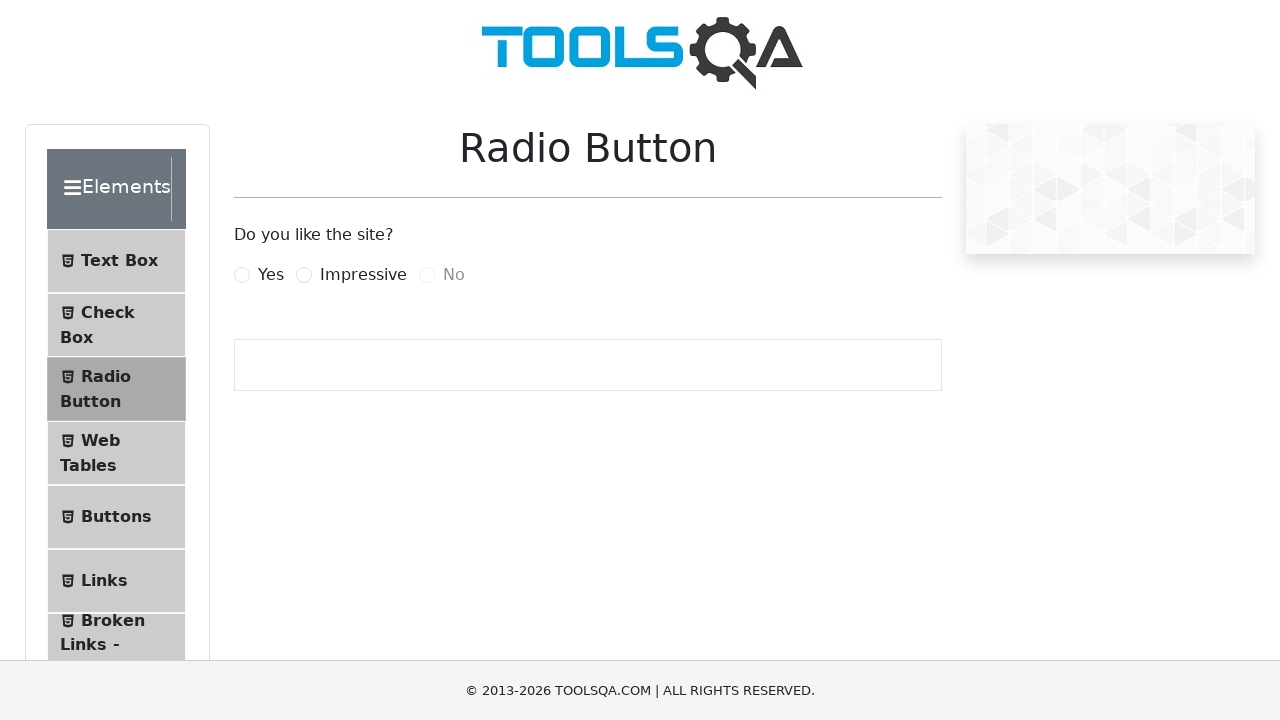

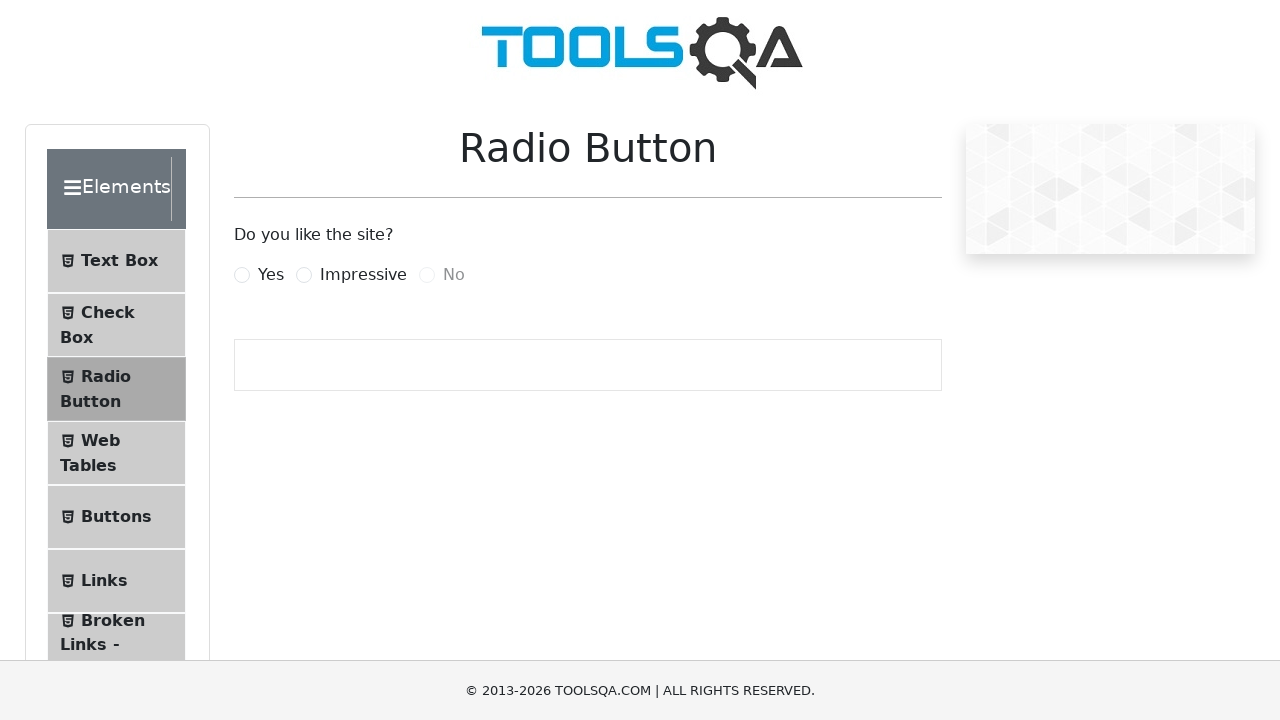